Verifies the default selected option in a dropdown is "Please select an option"

Starting URL: http://the-internet.herokuapp.com

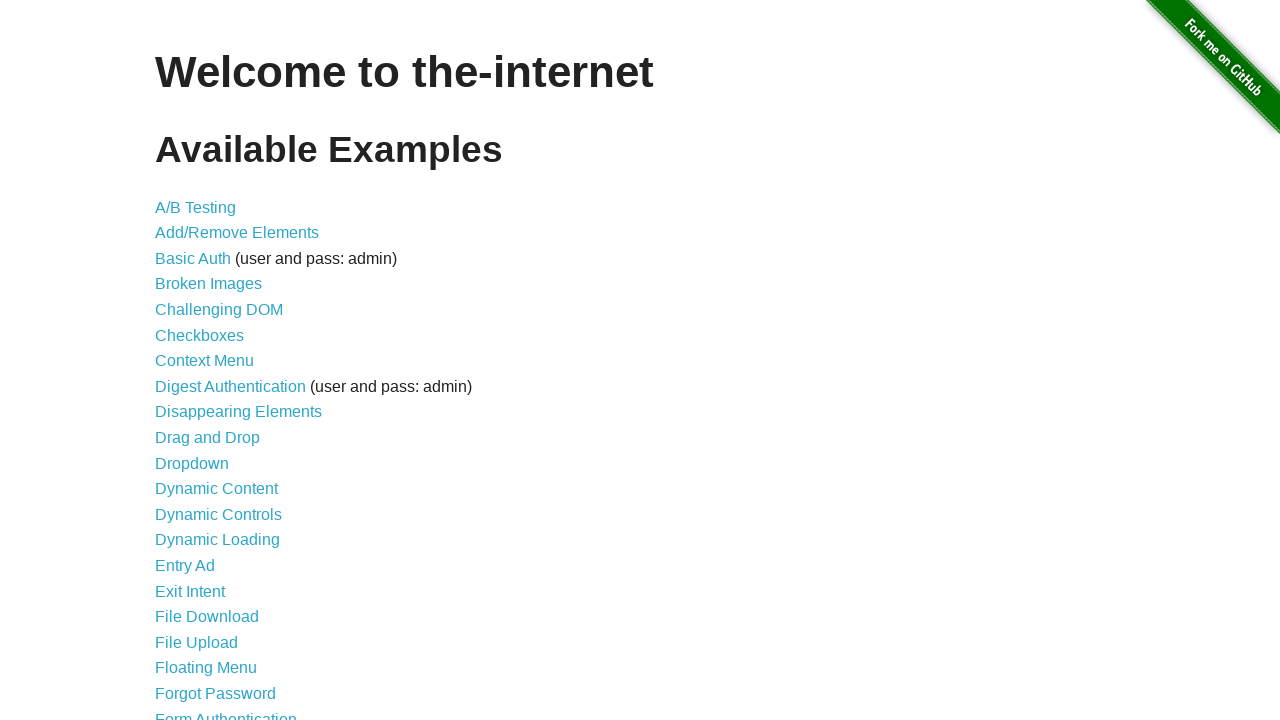

Clicked on the Dropdown link from main menu at (192, 463) on xpath=//a[.='Dropdown']
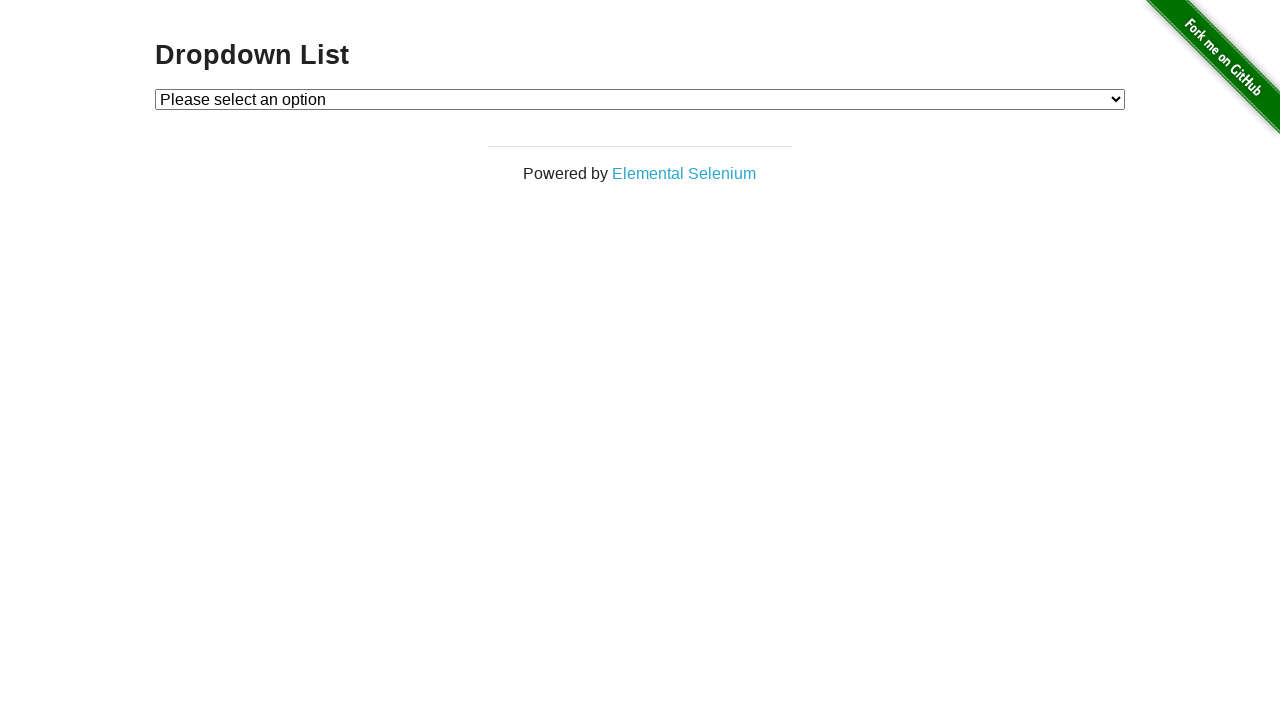

Located the dropdown element
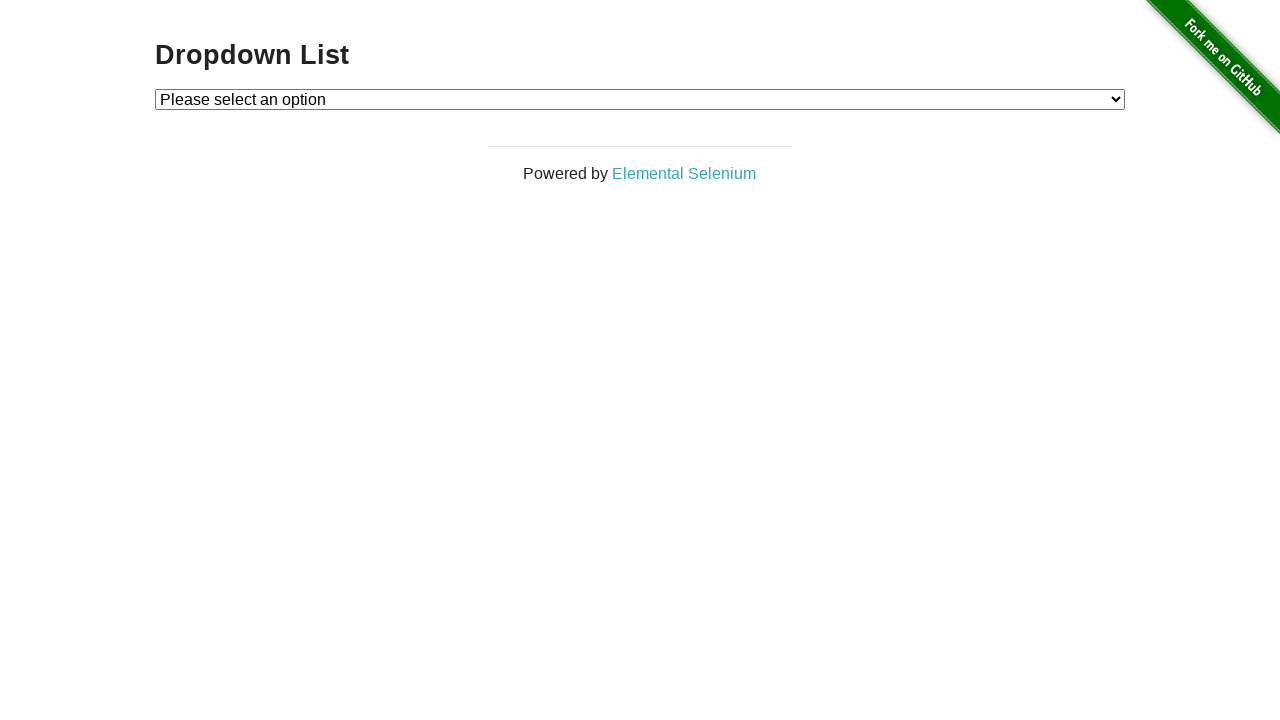

Retrieved the default selected option text
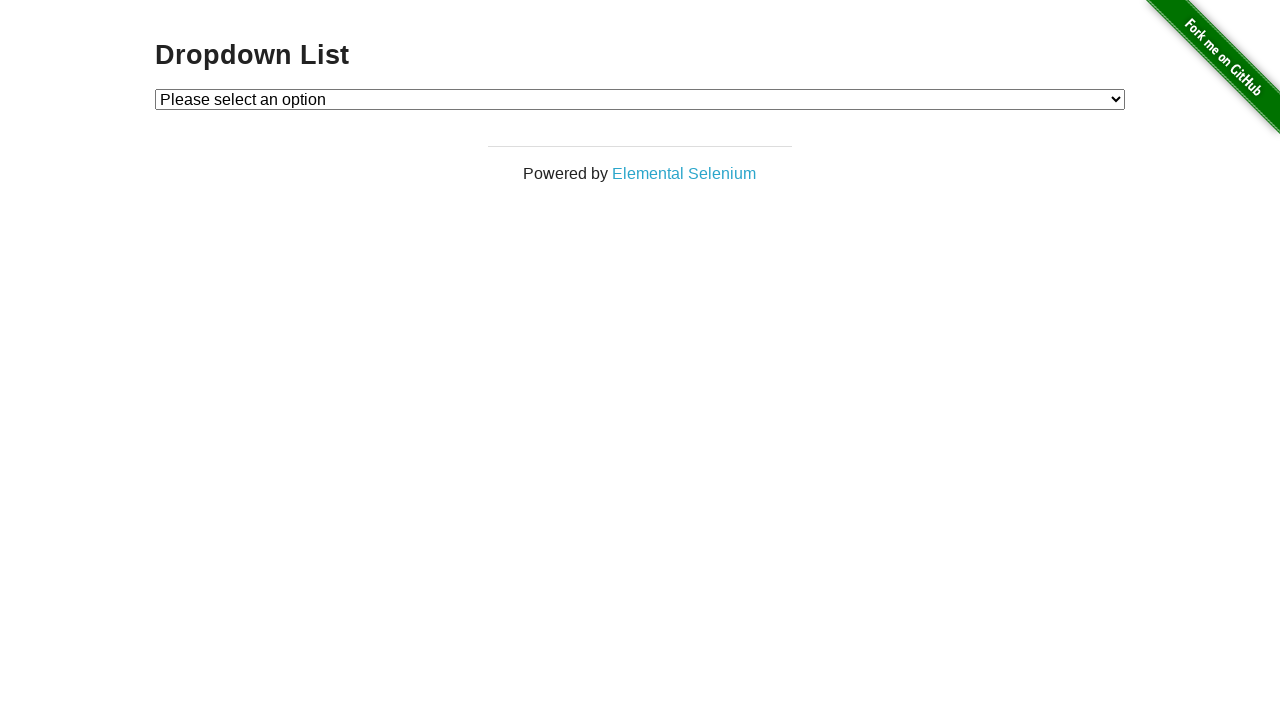

Verified that default option is 'Please select an option'
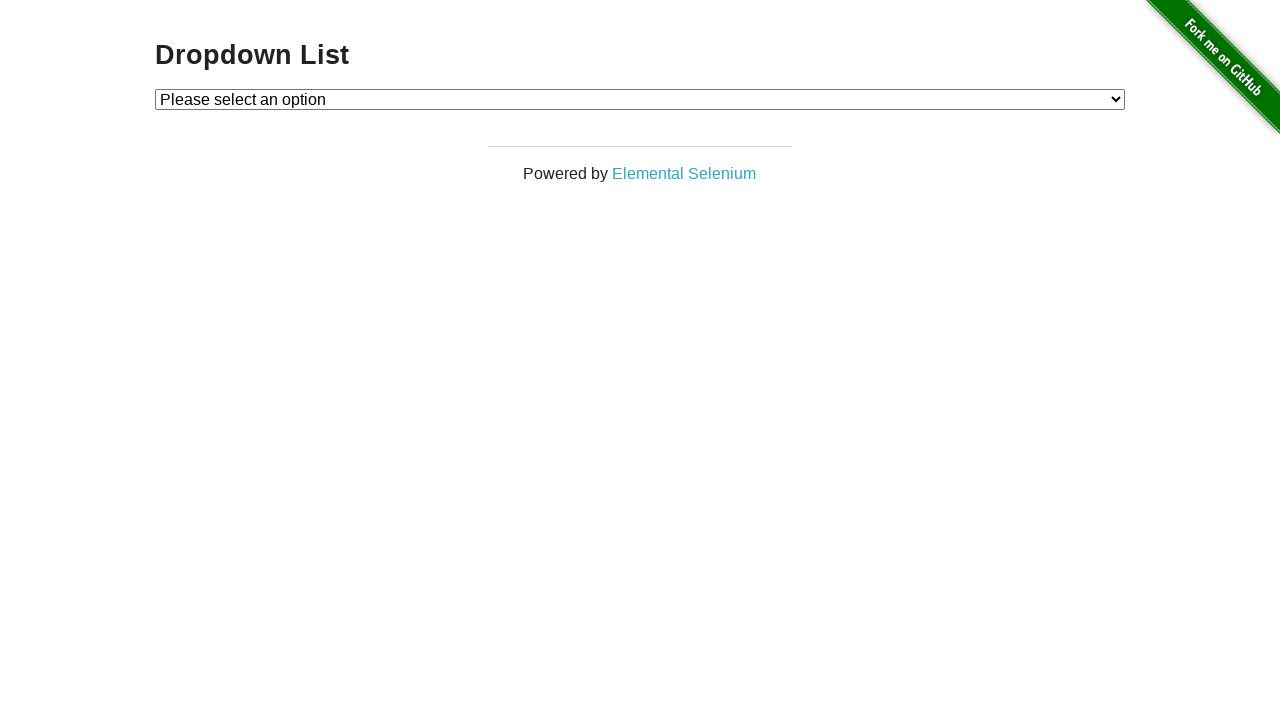

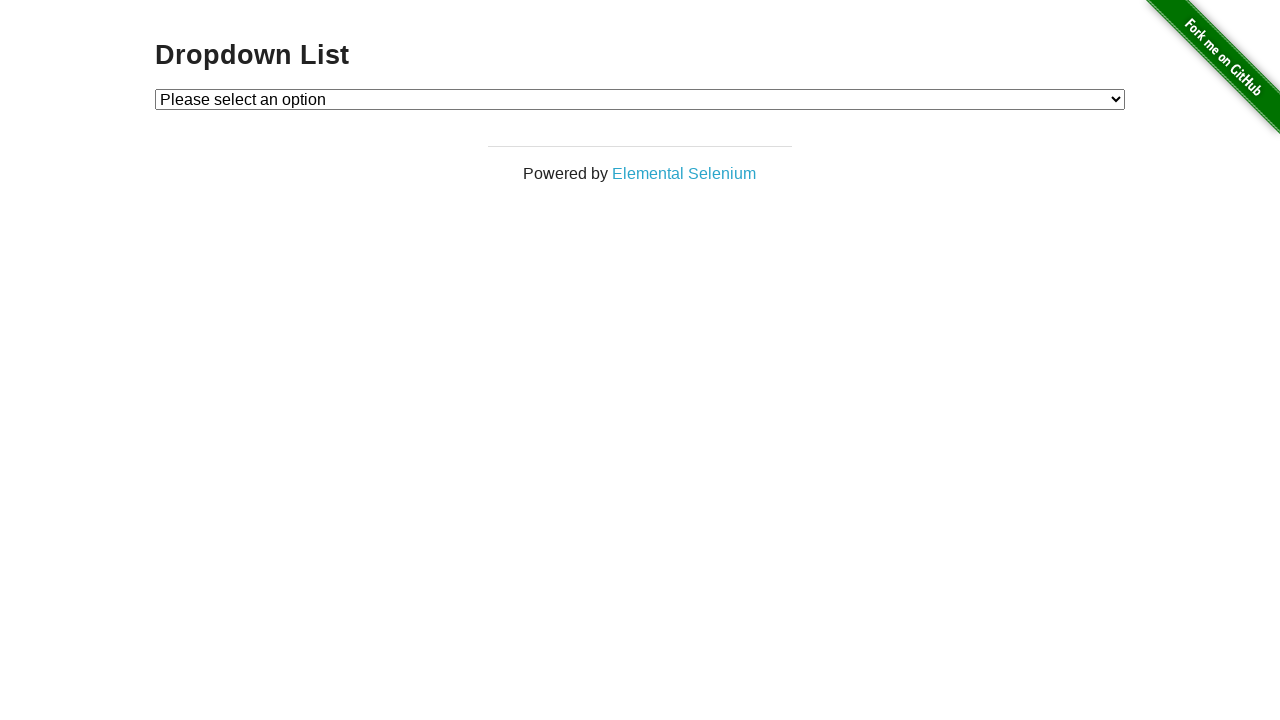